Tests e-commerce functionality by searching for products, verifying search results, adding items to cart based on product name, and verifying brand text display

Starting URL: https://rahulshettyacademy.com/seleniumPractise/#/

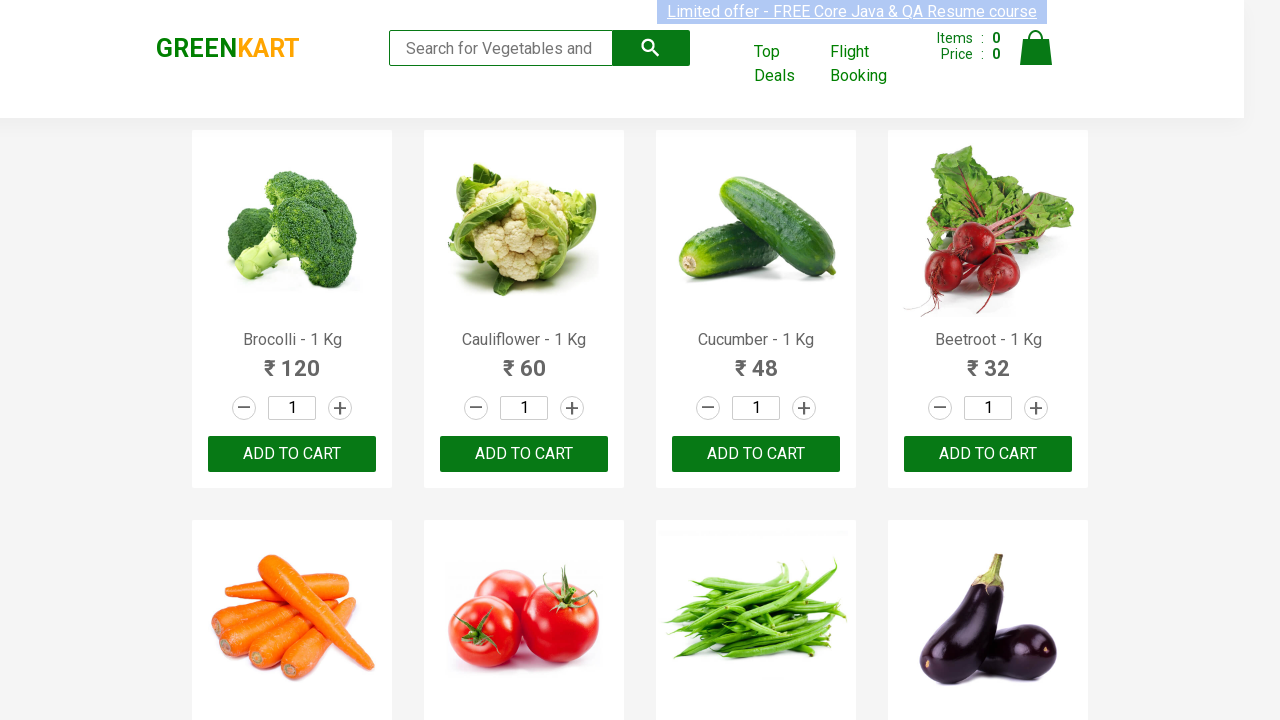

Filled search field with 'ca' to filter products on .search-keyword
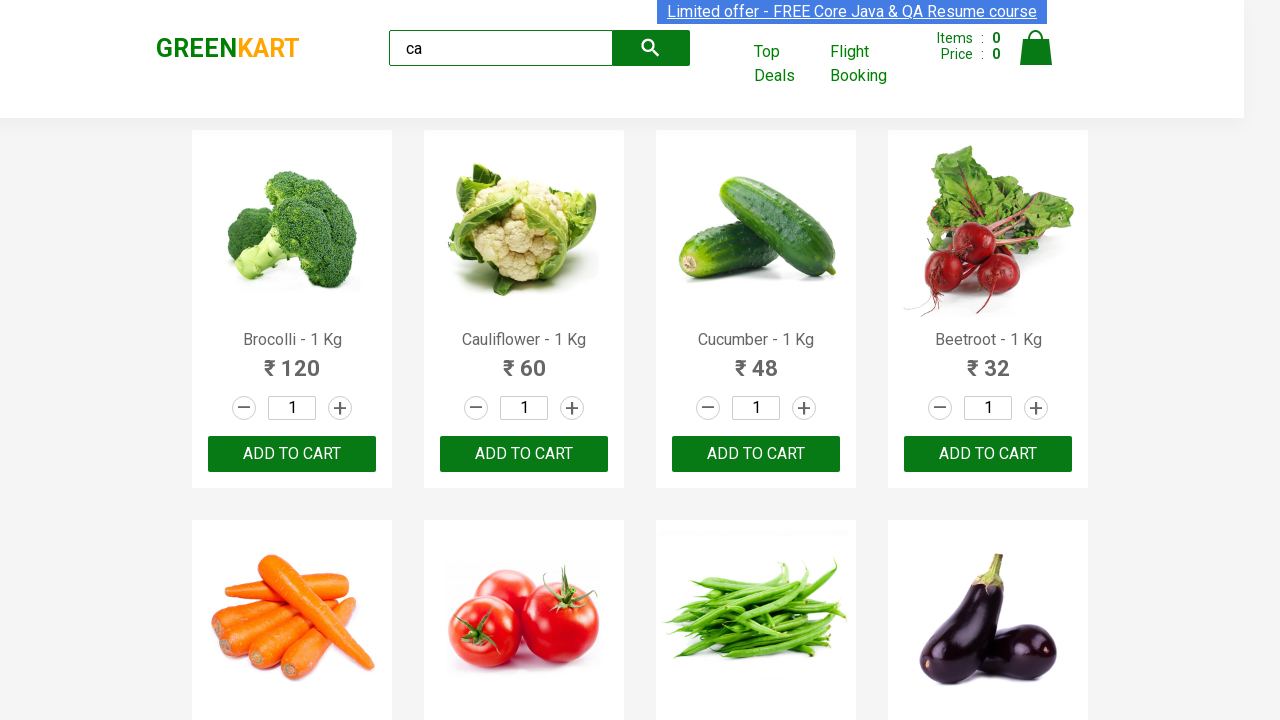

Waited 2 seconds for products to be filtered
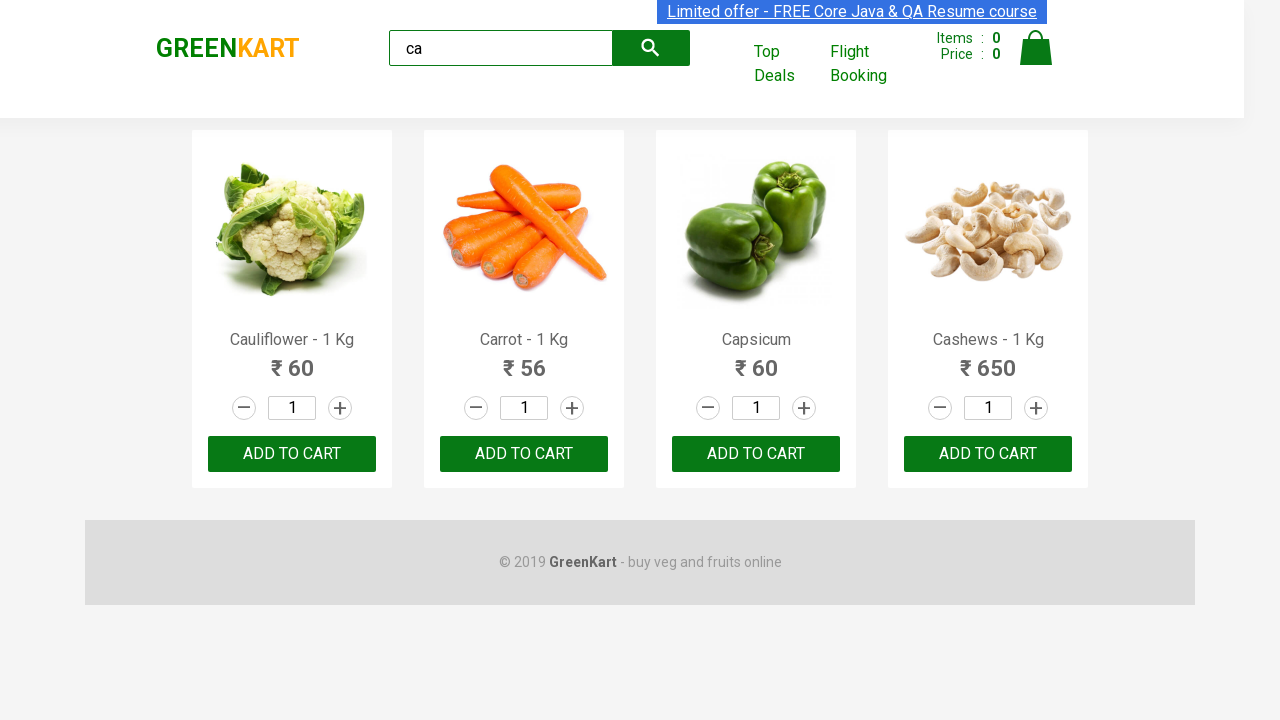

Verified that 4 products are visible in search results
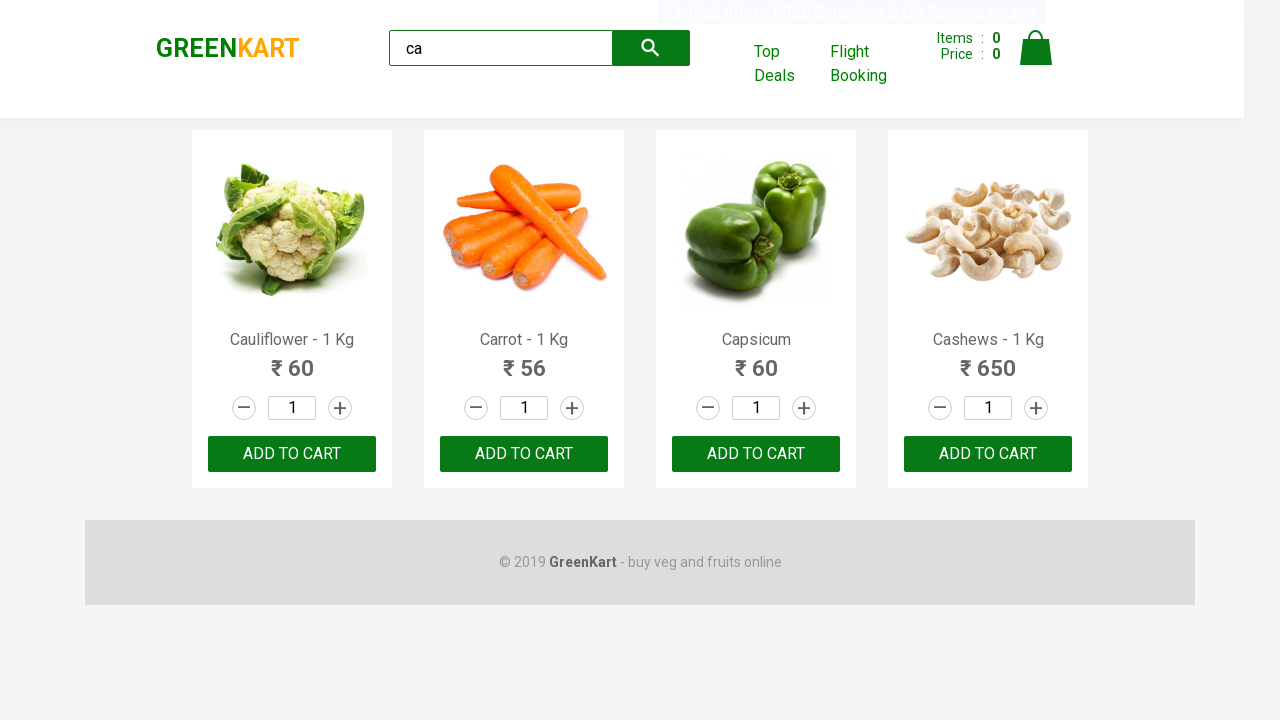

Clicked ADD TO CART button for the 4th product at (988, 454) on .products >> .product >> nth=3 >> internal:text="ADD TO CART"i
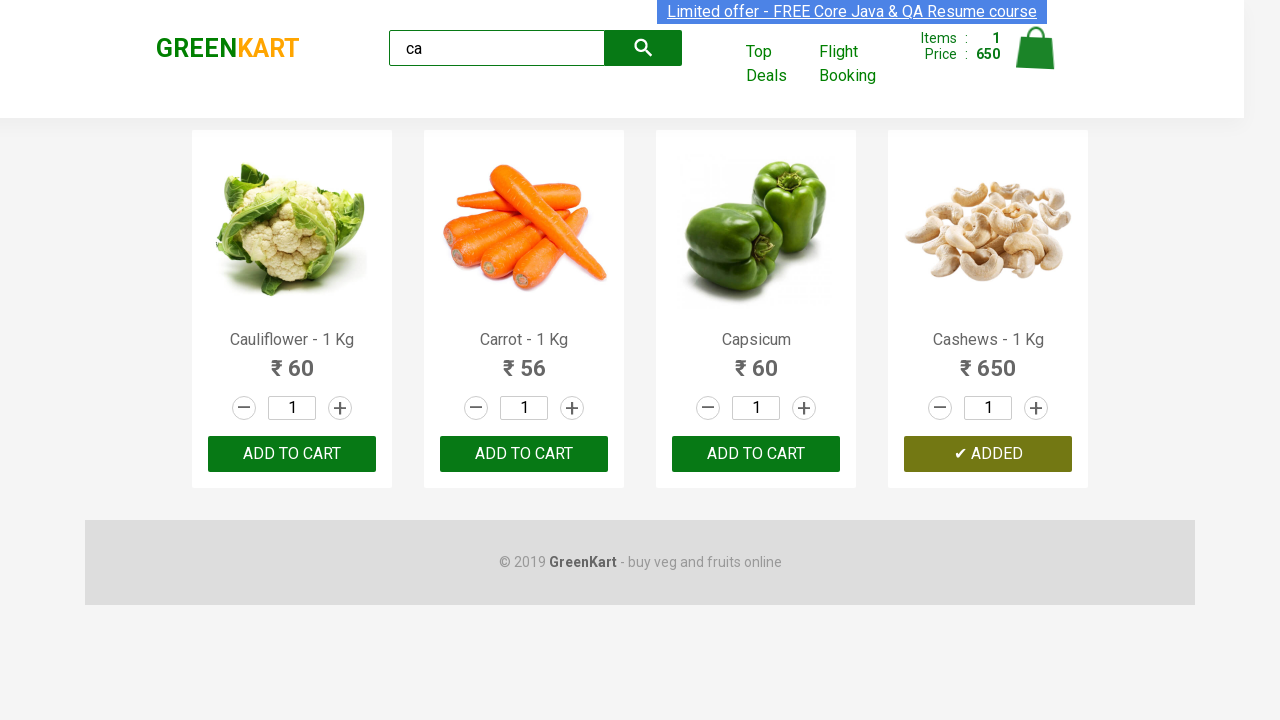

Clicked ADD TO CART button for Cashews product at (988, 454) on .products >> .product >> nth=3 >> button
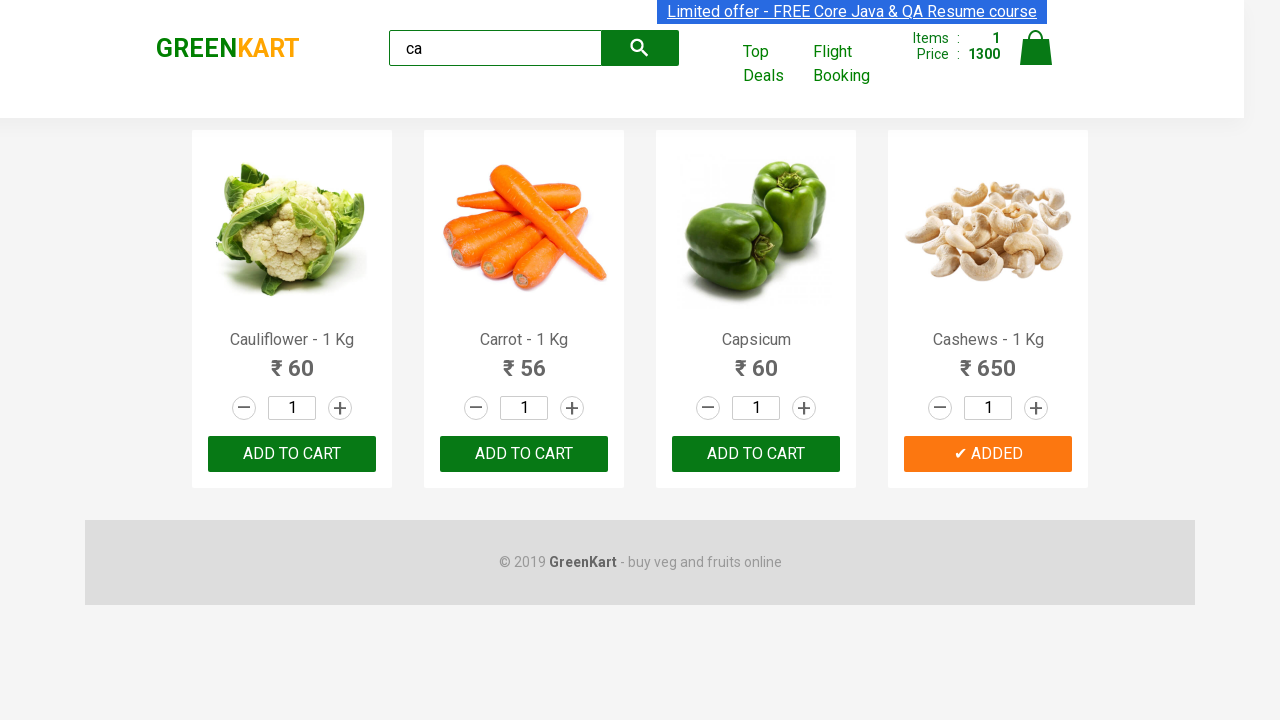

Verified that brand text displays 'GREENKART'
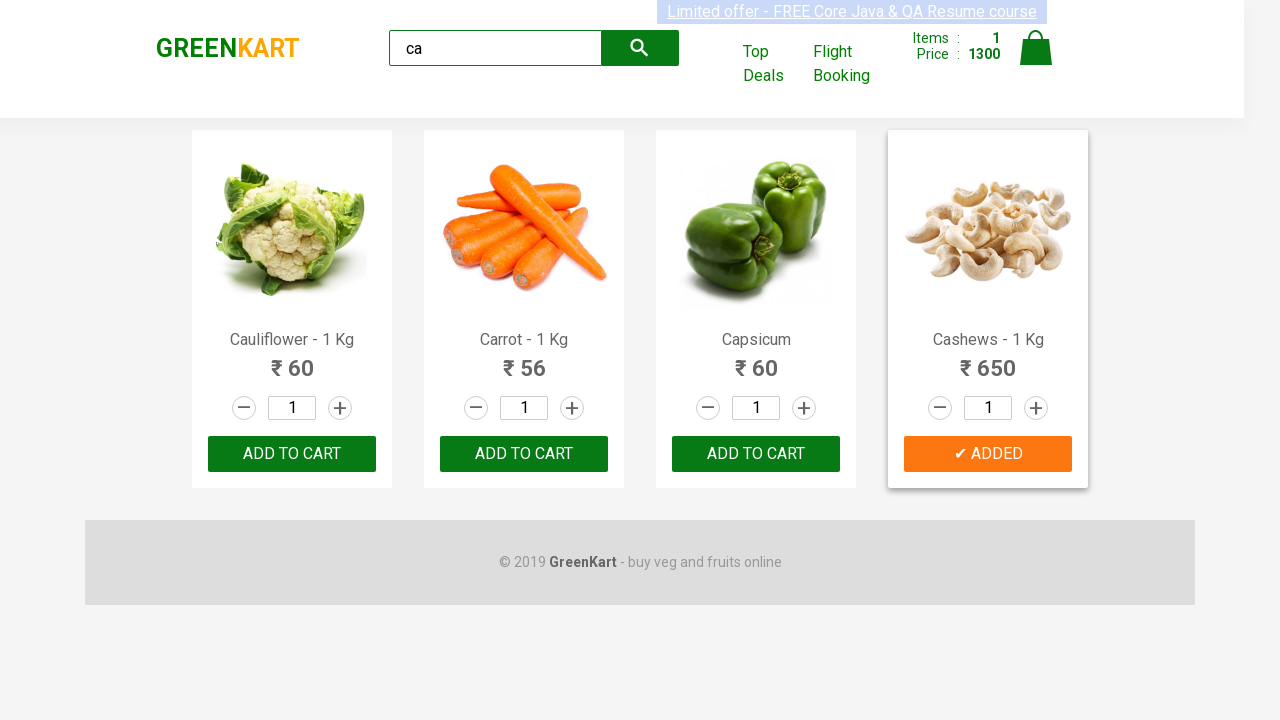

Extracted and logged brand logo text: GREENKART
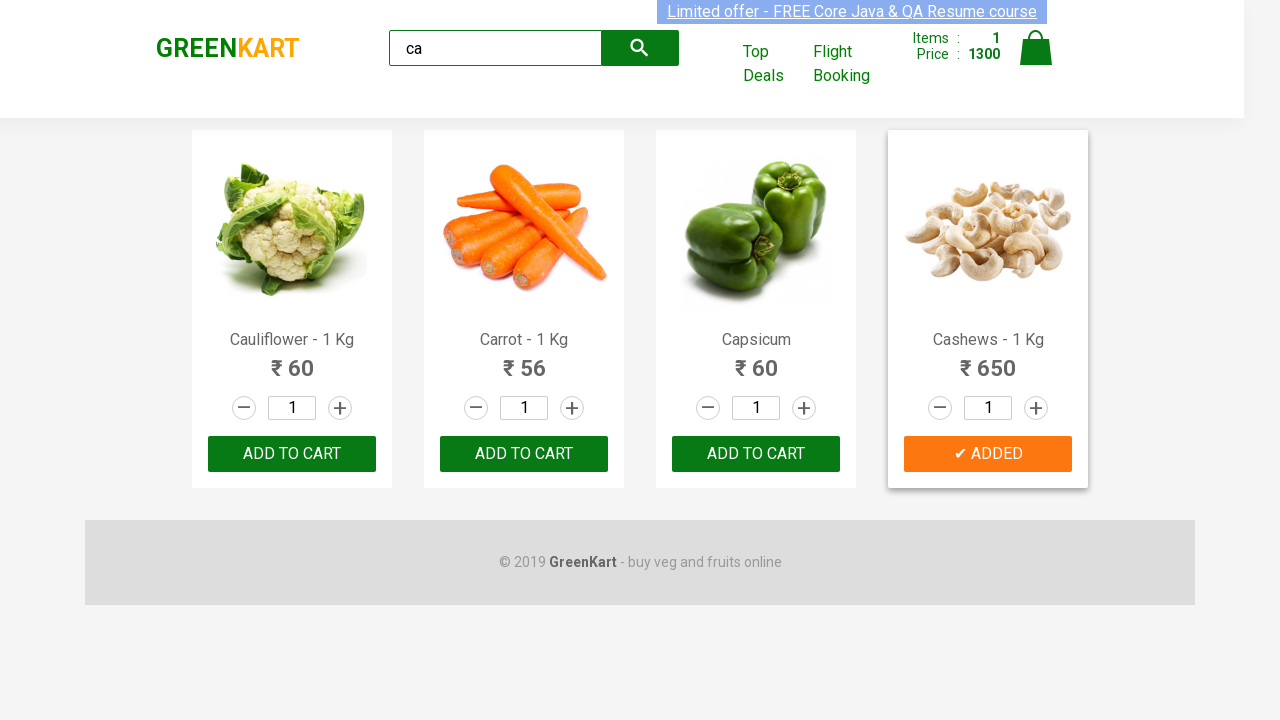

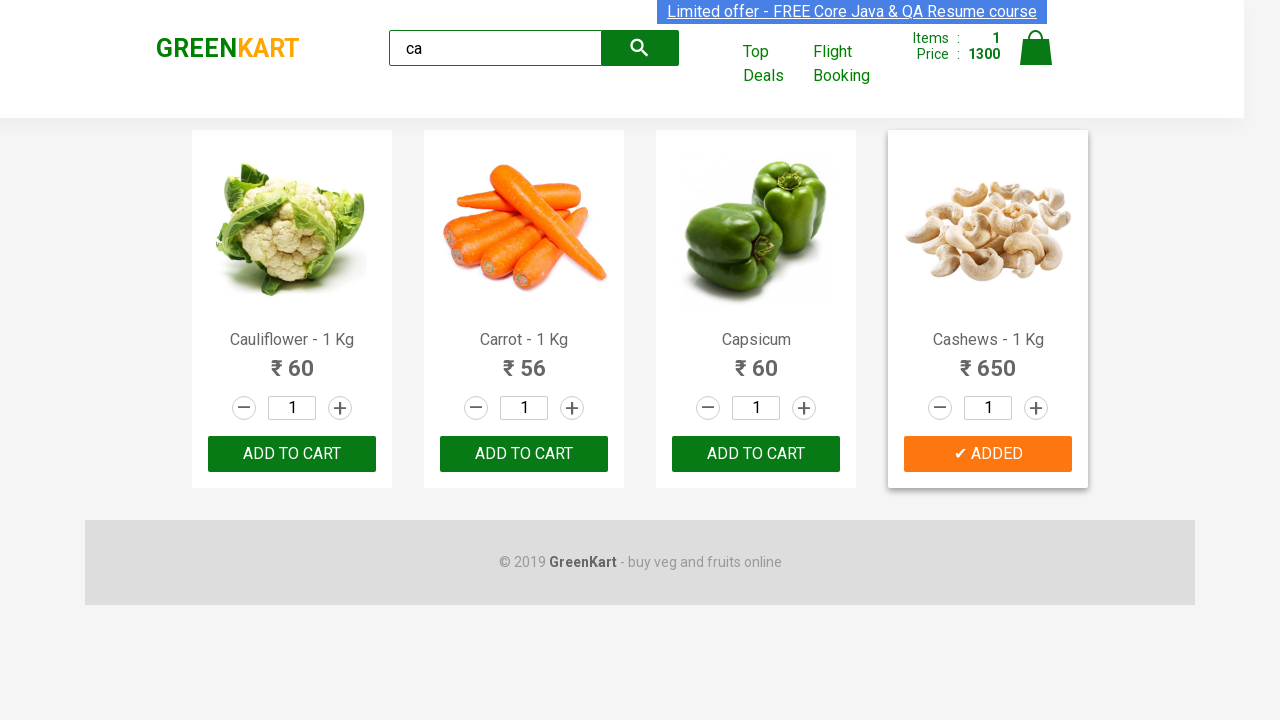